Tests accepting a JavaScript alert by clicking a button, accepting the alert, and verifying the result message displays "You successfully clicked an alert"

Starting URL: https://the-internet.herokuapp.com/javascript_alerts

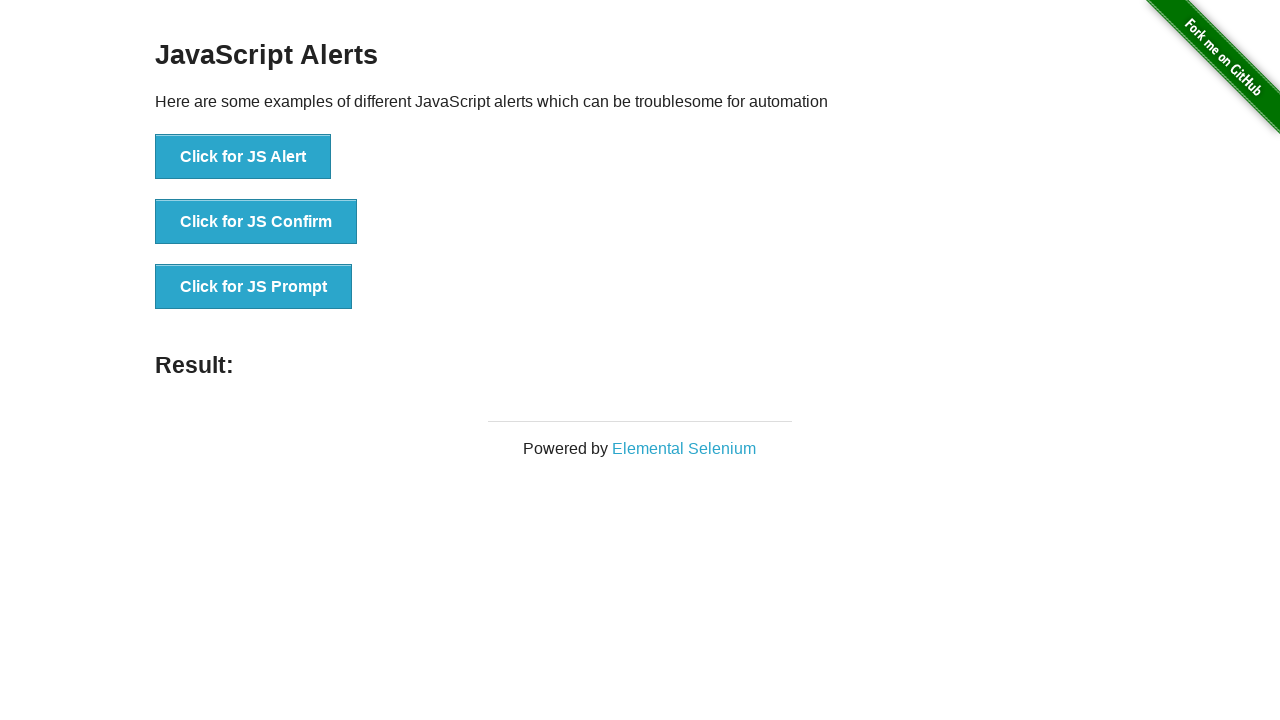

Clicked the 'Click for JS Alert' button at (243, 157) on xpath=//*[text()='Click for JS Alert']
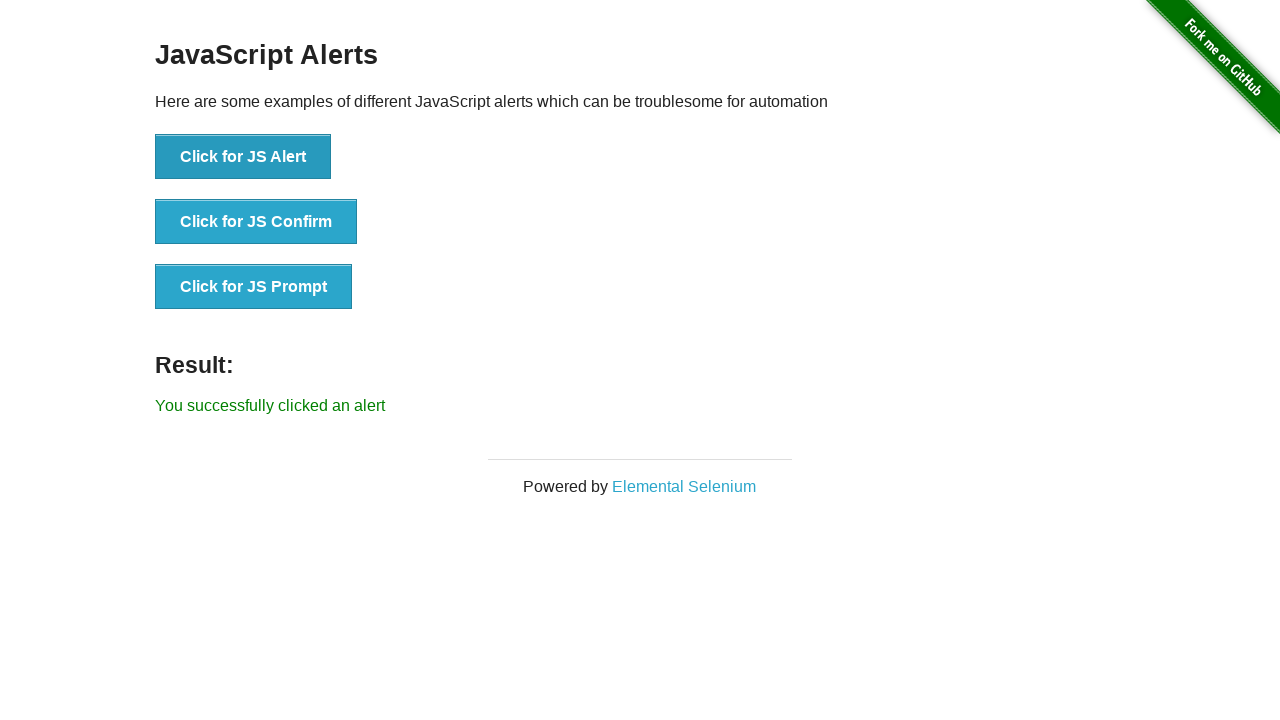

Set up dialog handler to accept alerts
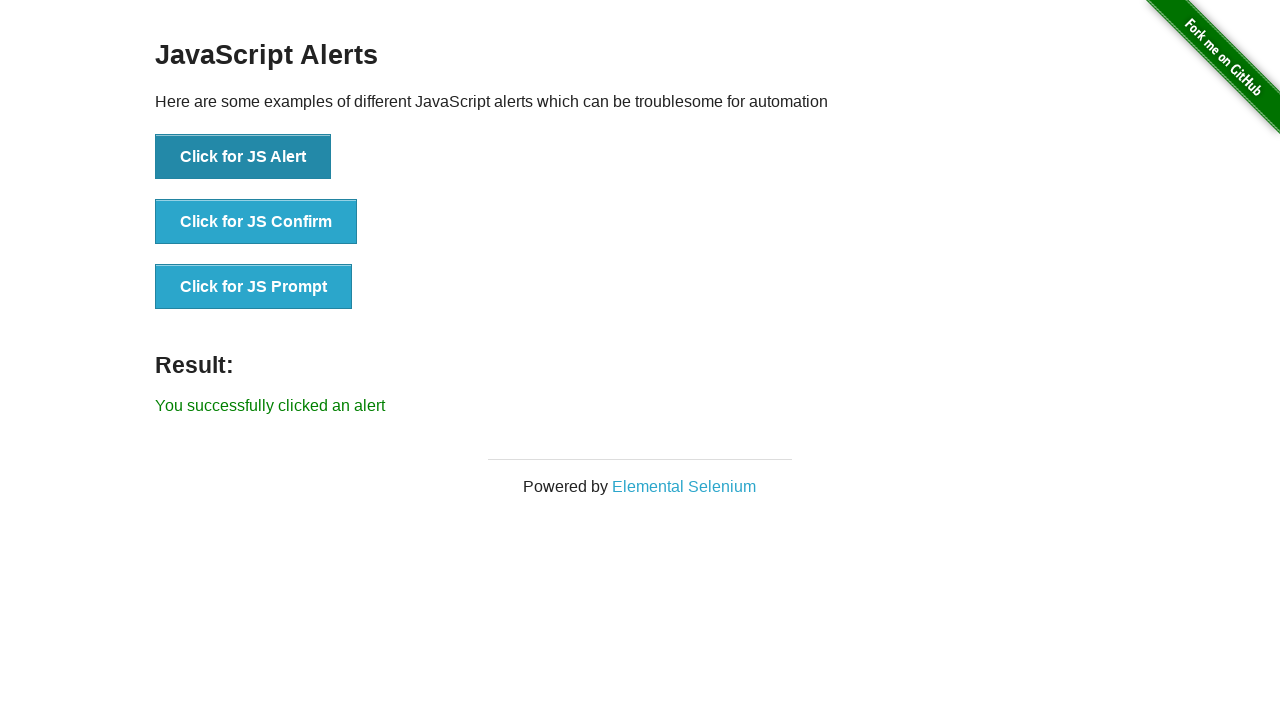

Waited for result message to display
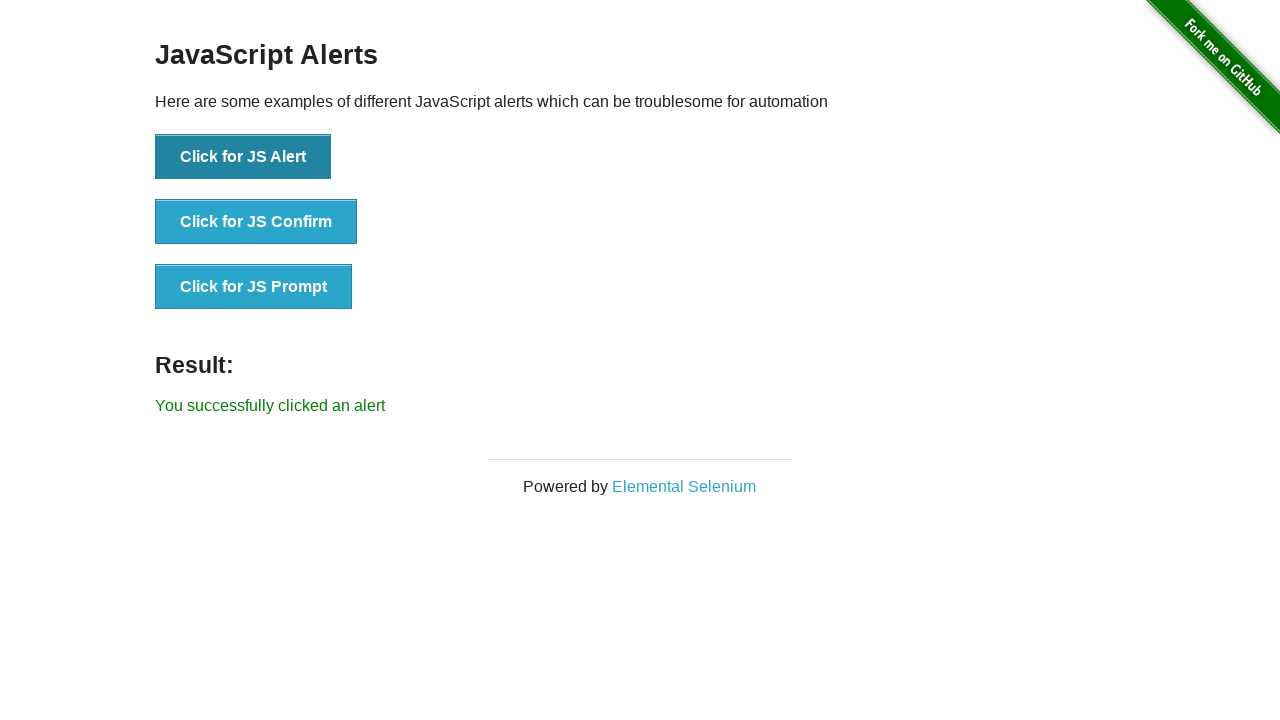

Retrieved result message text
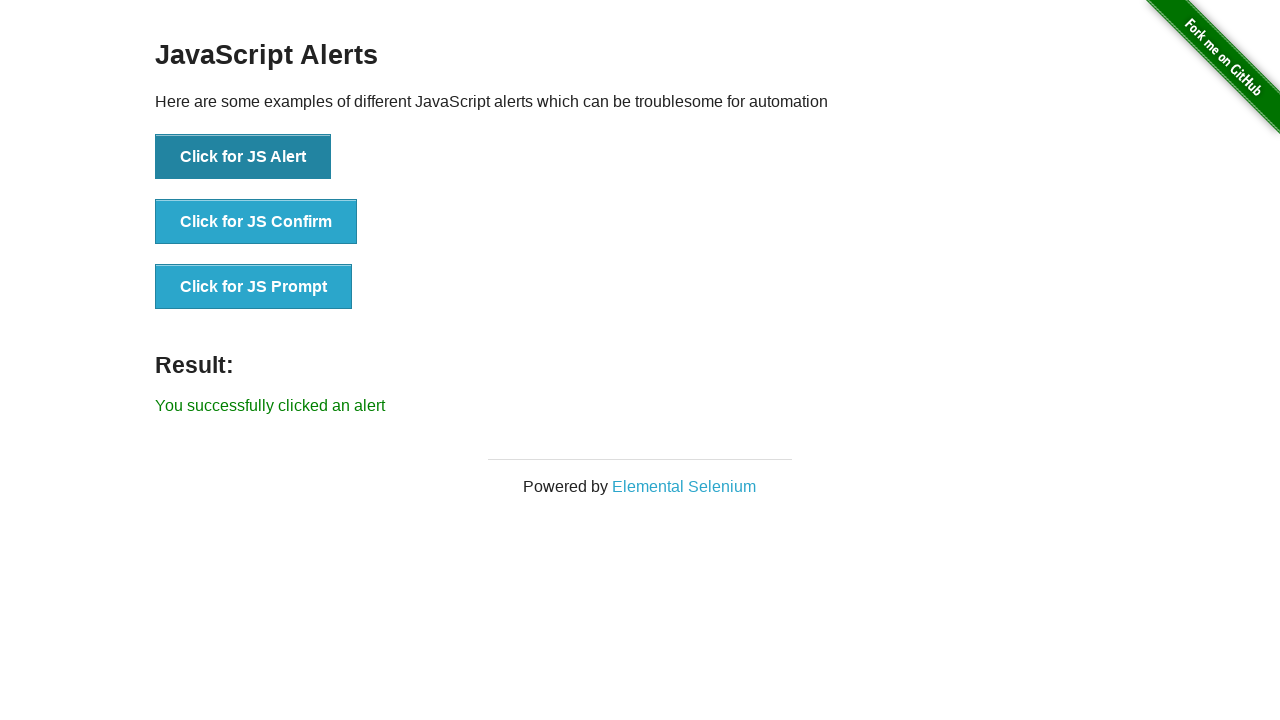

Verified result message displays 'You successfully clicked an alert'
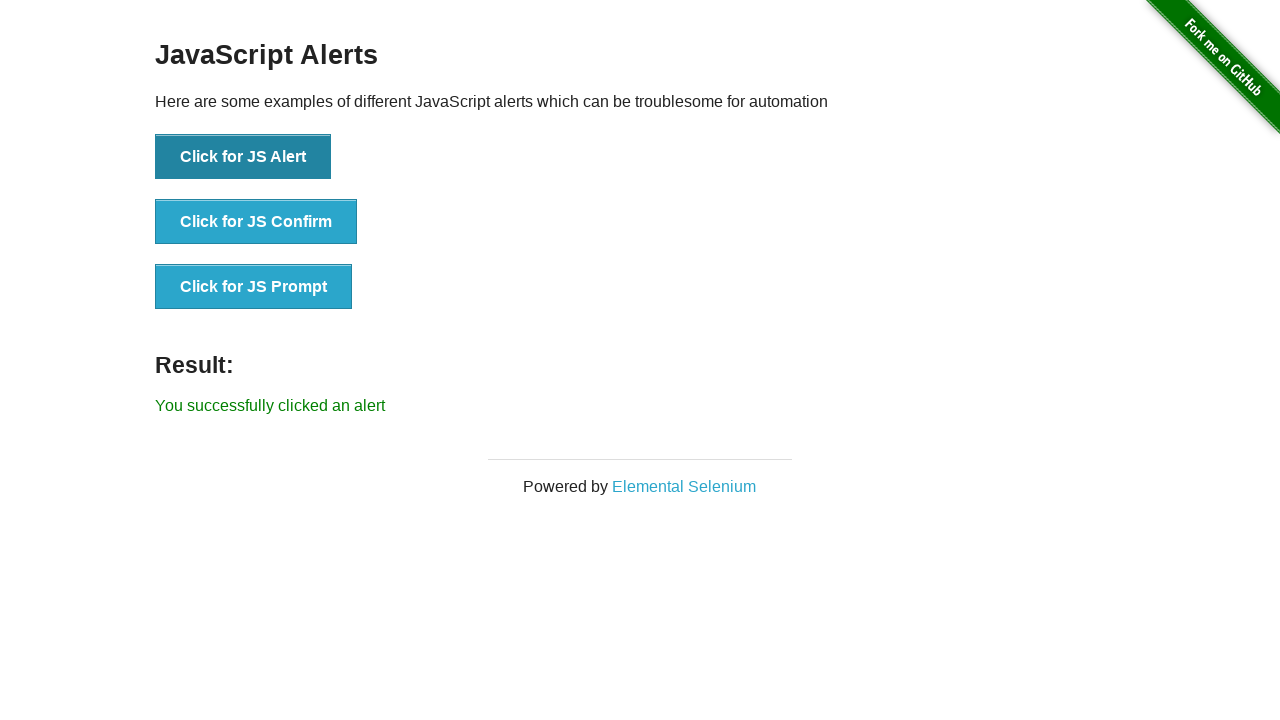

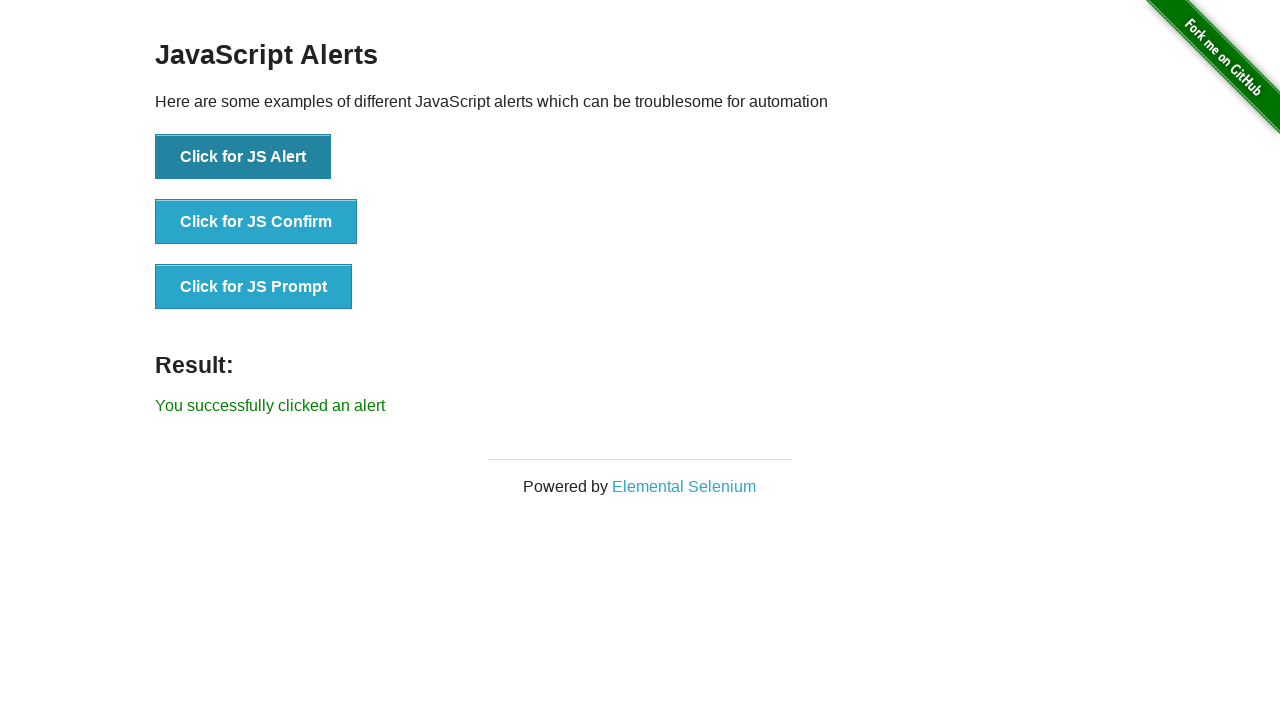